Tests alert handling functionality by triggering a prompt alert, entering text into it, and taking a screenshot

Starting URL: https://letcode.in/alert

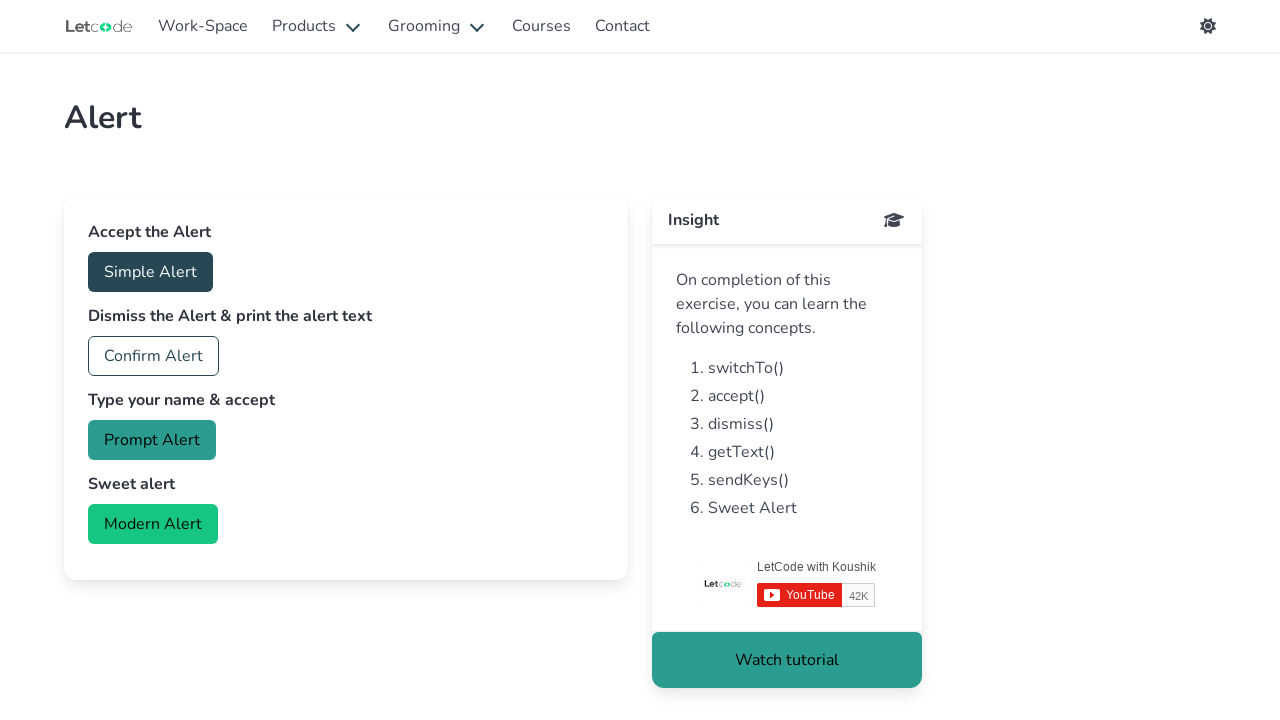

Clicked the prompt button to trigger alert at (152, 440) on #prompt
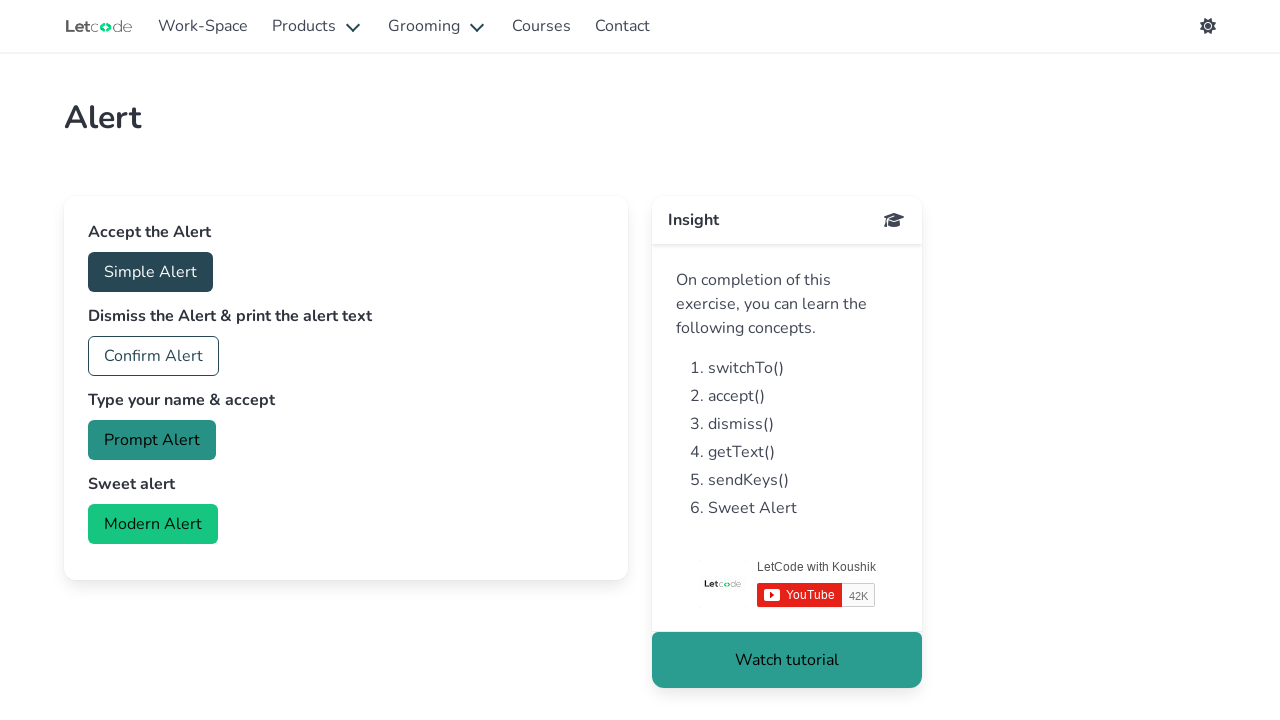

Set up dialog handler to accept prompt with text 'a'
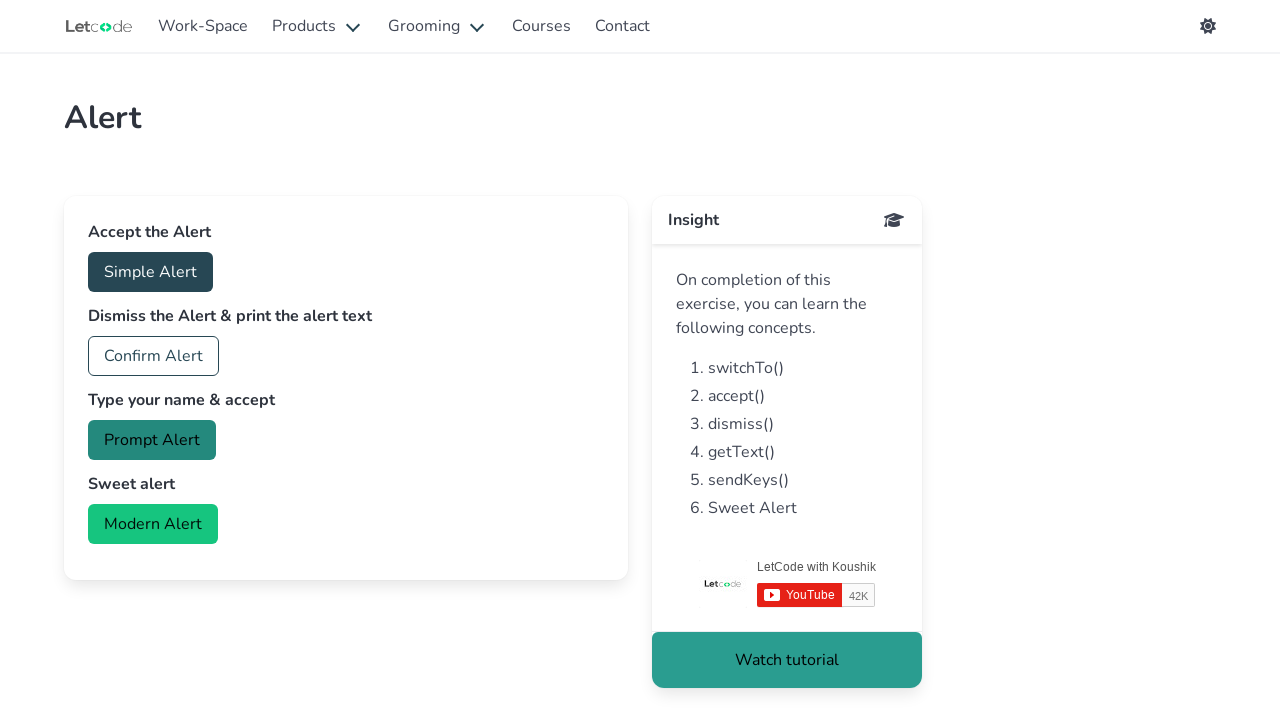

Alert handling test completed and final screenshot taken
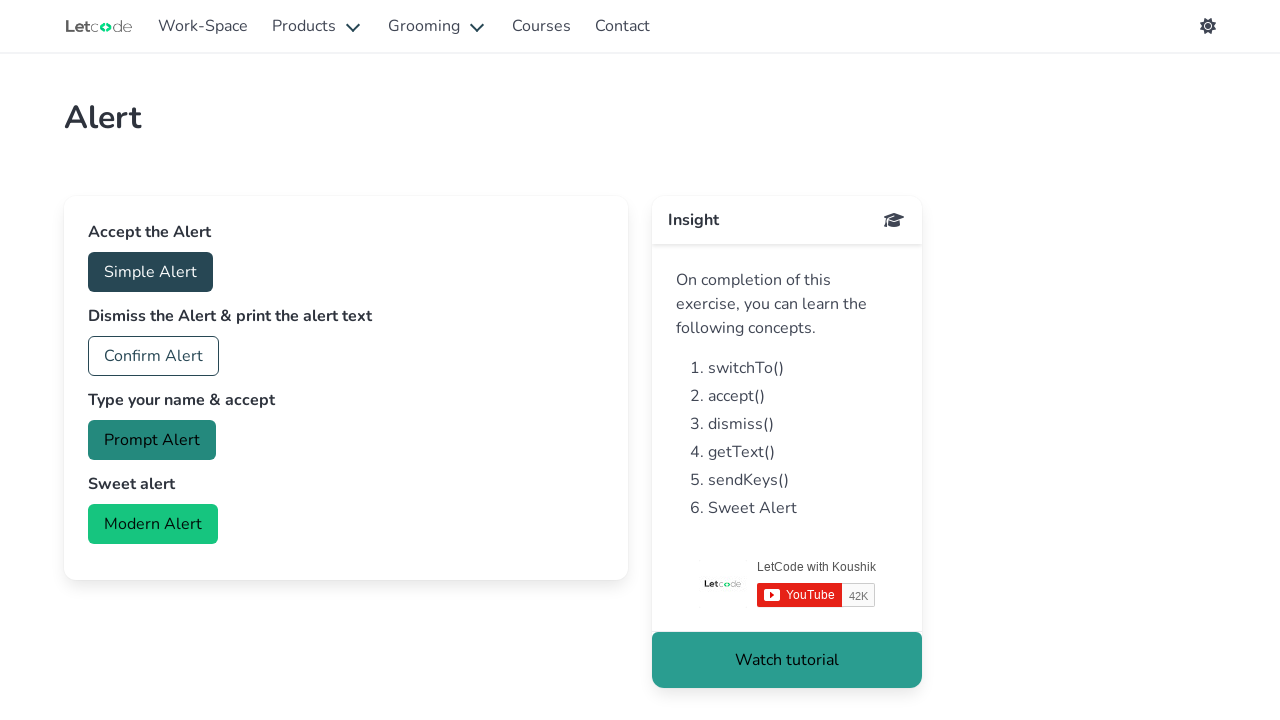

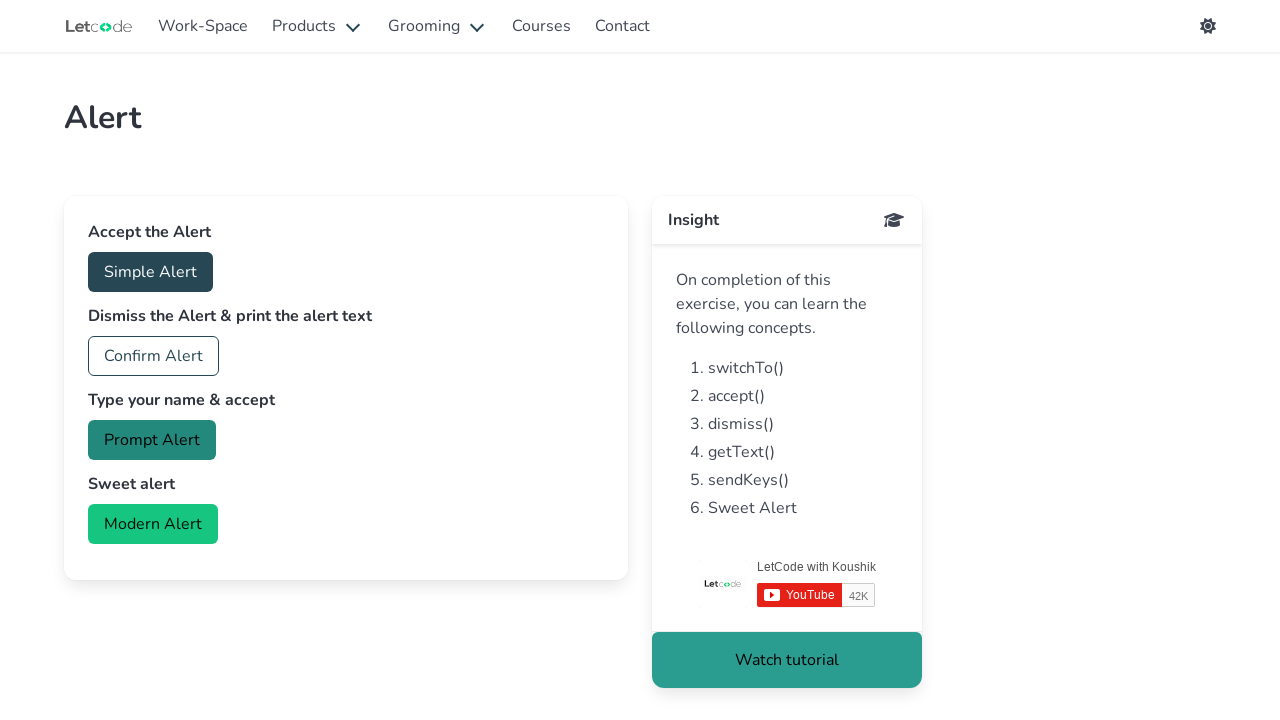